Tests navigation by clicking the "Get started" link and verifying the Installation heading is visible

Starting URL: https://playwright.dev/

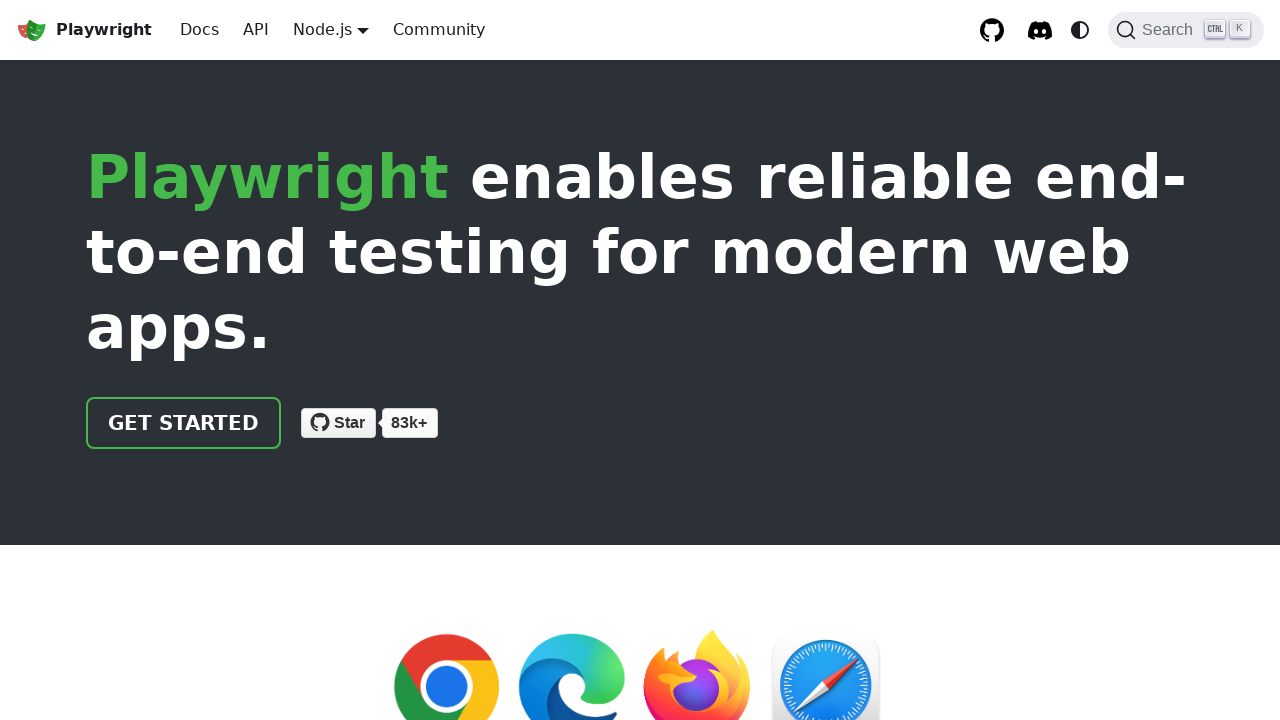

Clicked the 'Get started' link at (184, 423) on internal:role=link[name="Get started"i]
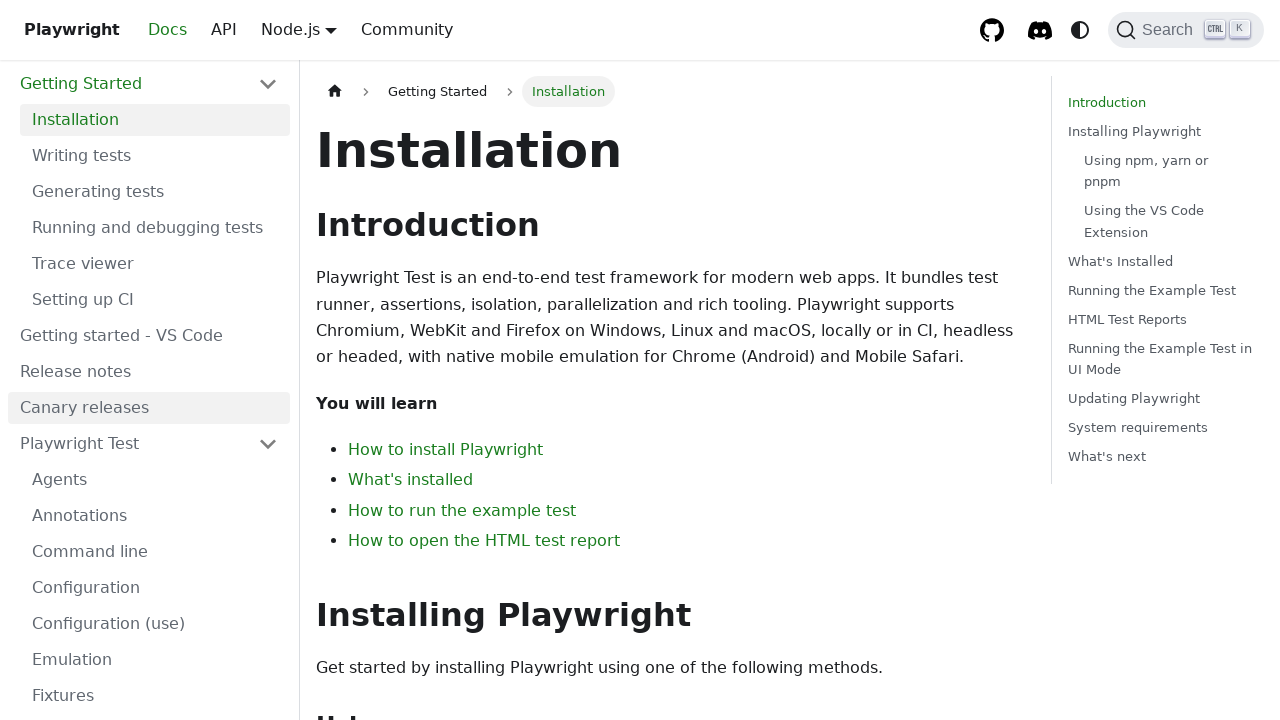

Installation heading loaded and verified as visible
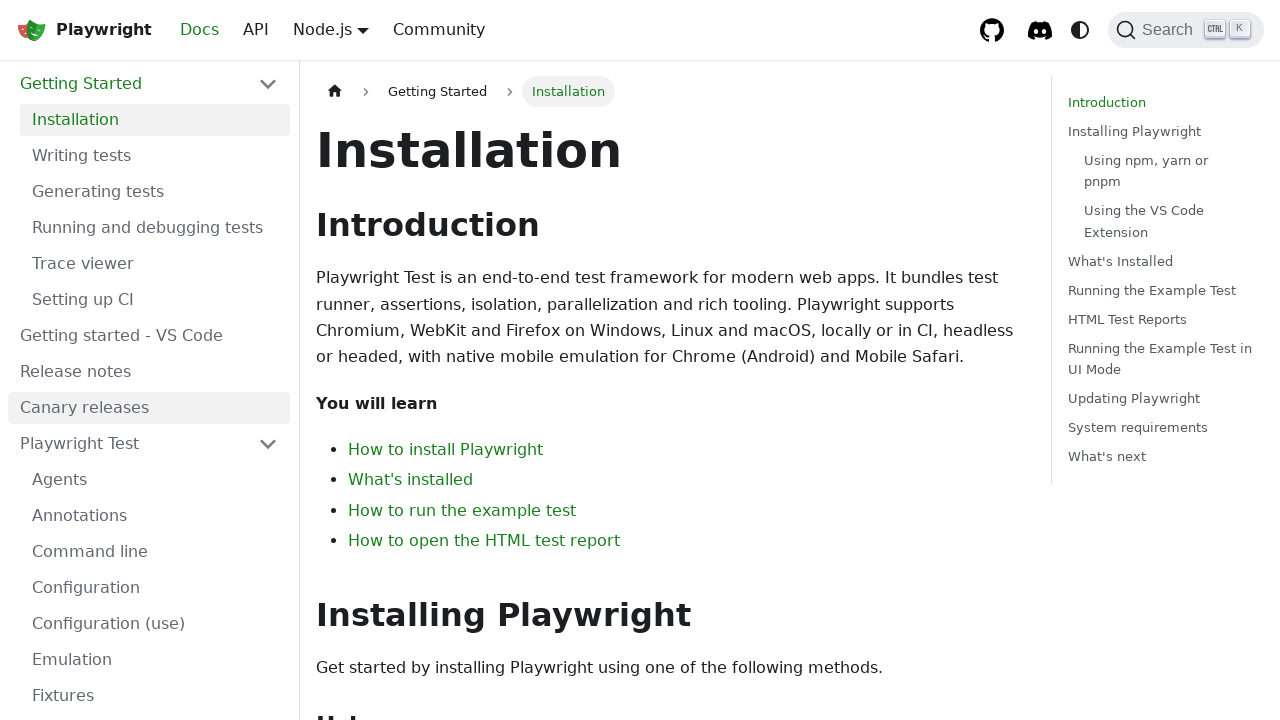

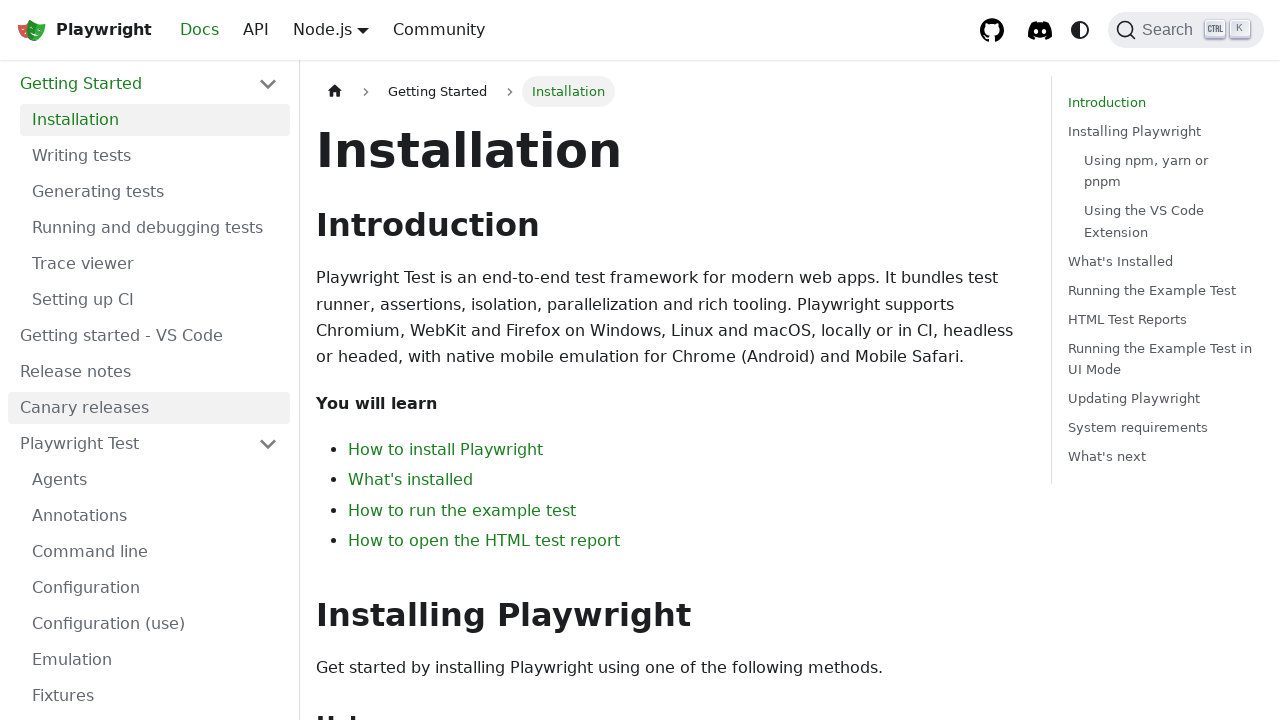